Tests displaying all items after navigating through filters.

Starting URL: https://demo.playwright.dev/todomvc

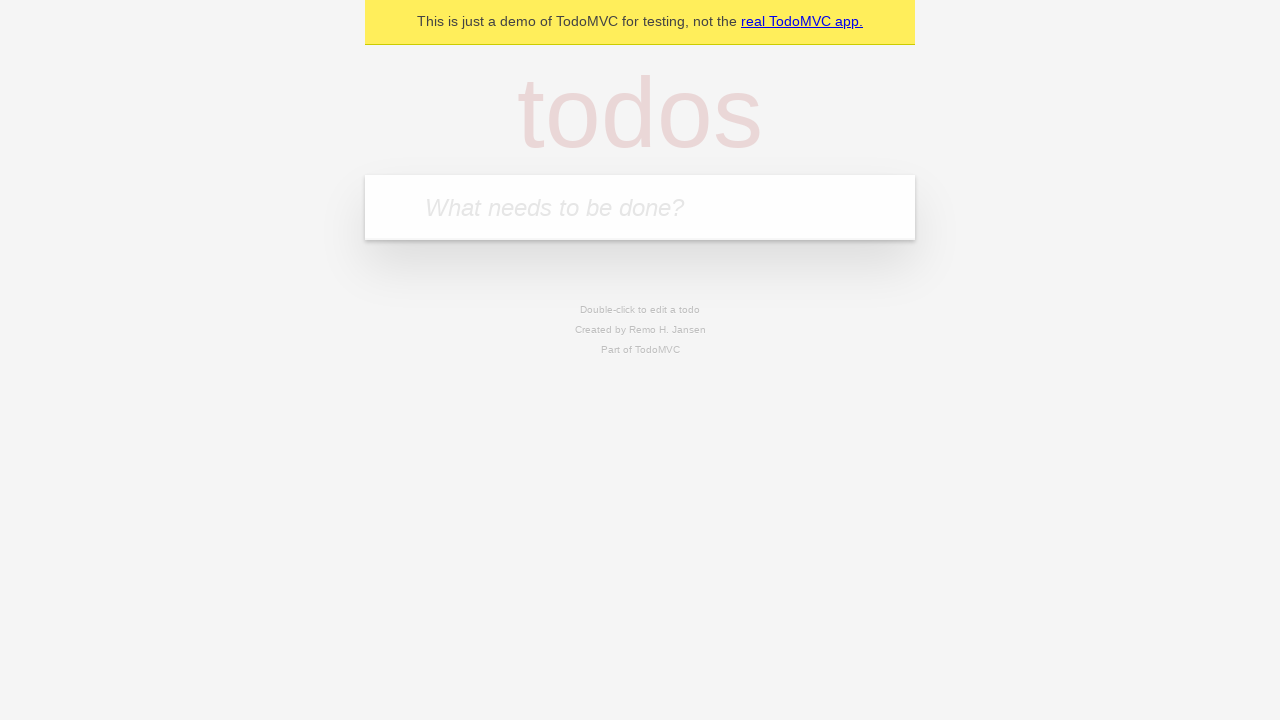

Filled todo input with 'buy some cheese' on internal:attr=[placeholder="What needs to be done?"i]
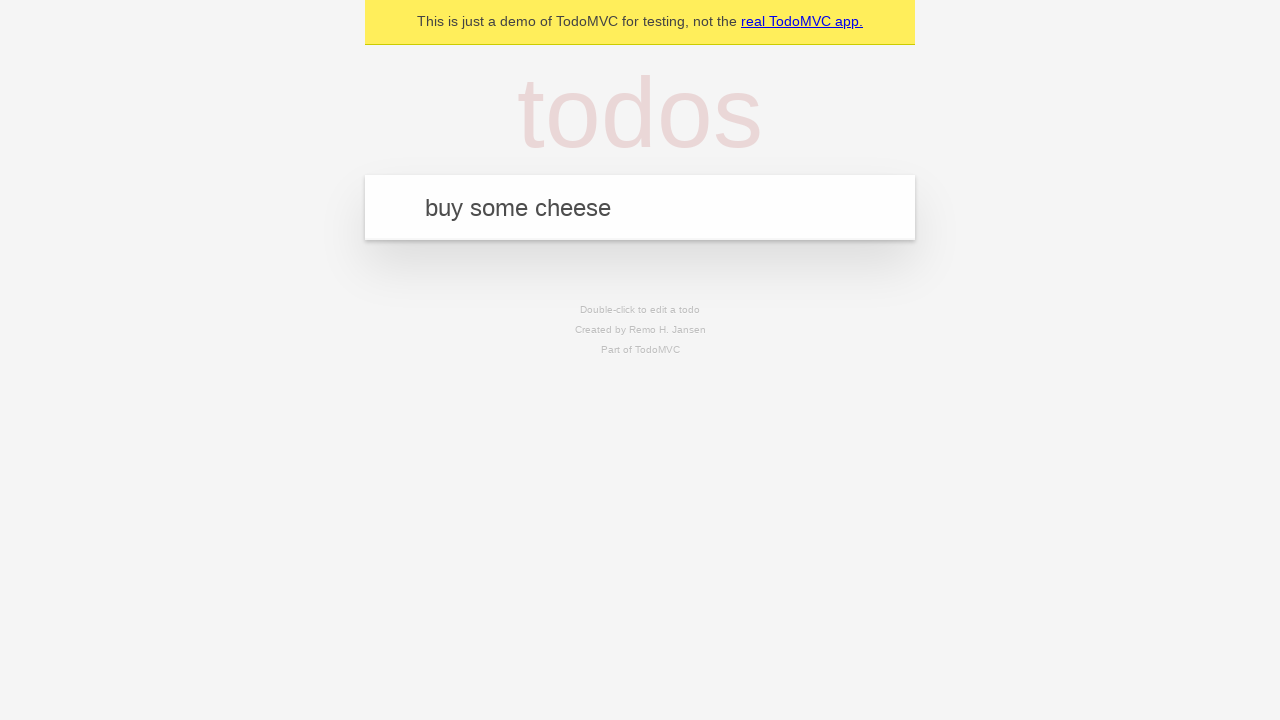

Pressed Enter to add first todo on internal:attr=[placeholder="What needs to be done?"i]
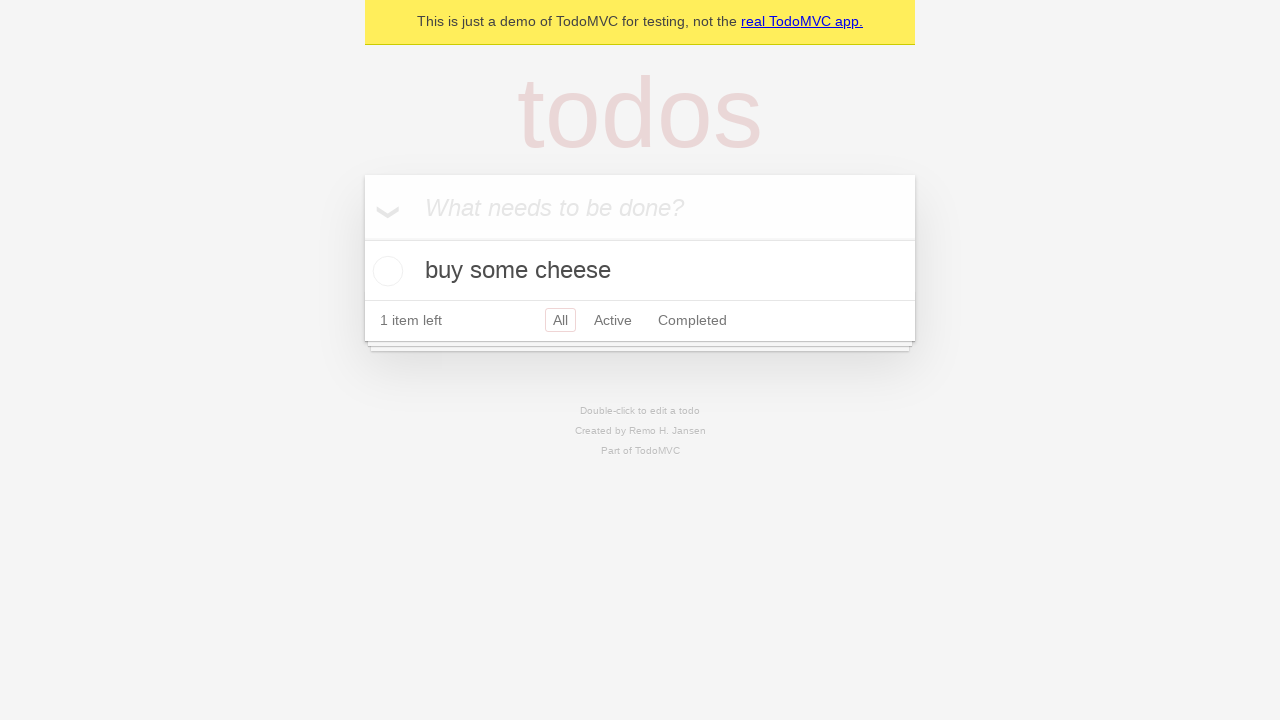

Filled todo input with 'feed the cat' on internal:attr=[placeholder="What needs to be done?"i]
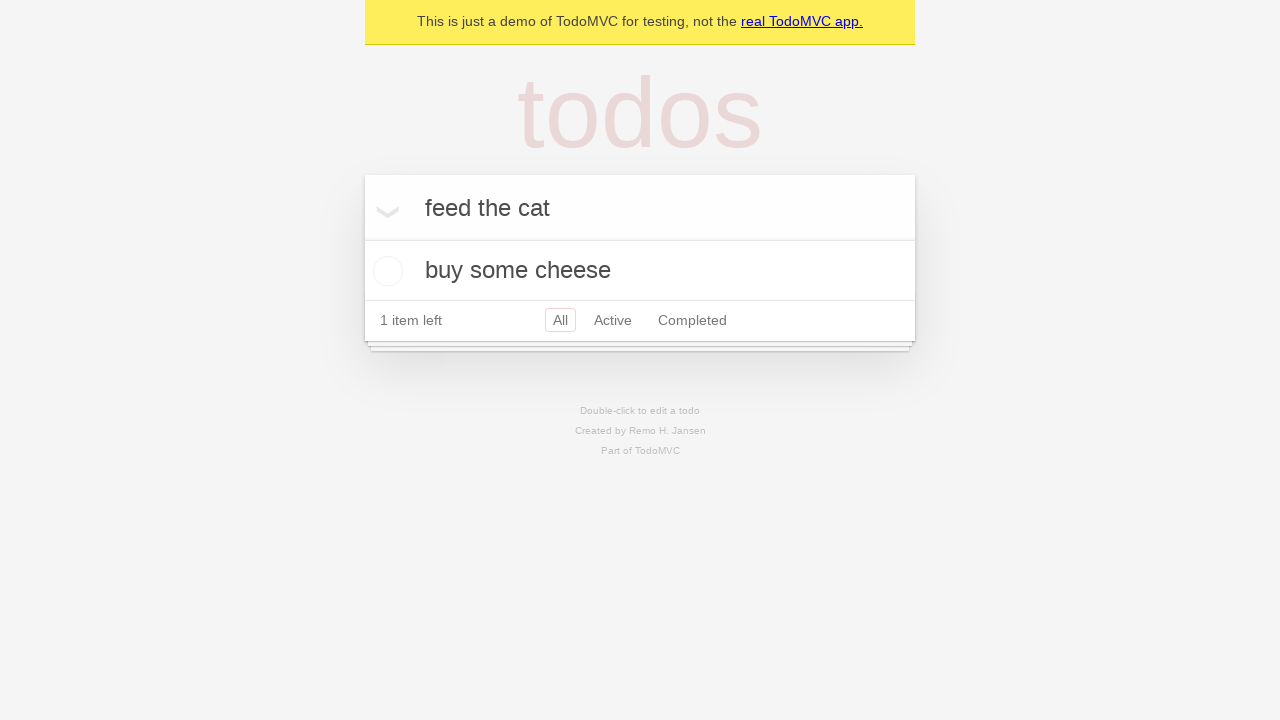

Pressed Enter to add second todo on internal:attr=[placeholder="What needs to be done?"i]
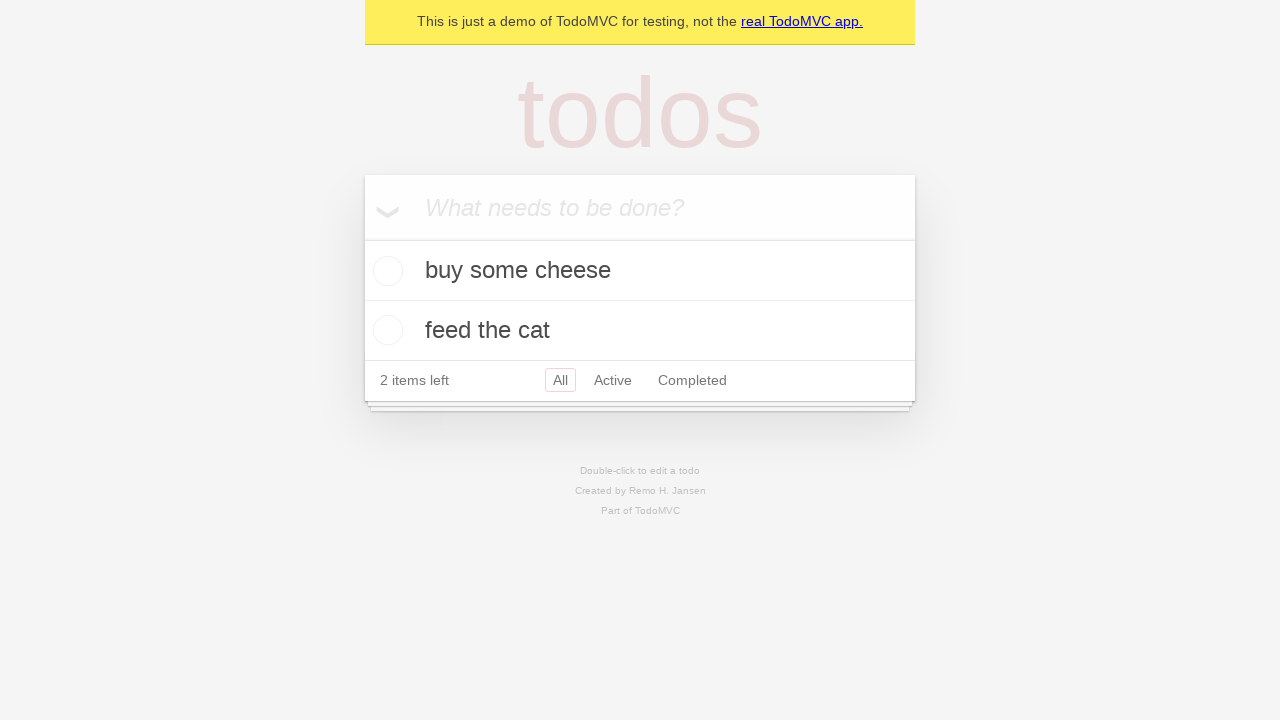

Filled todo input with 'book a doctors appointment' on internal:attr=[placeholder="What needs to be done?"i]
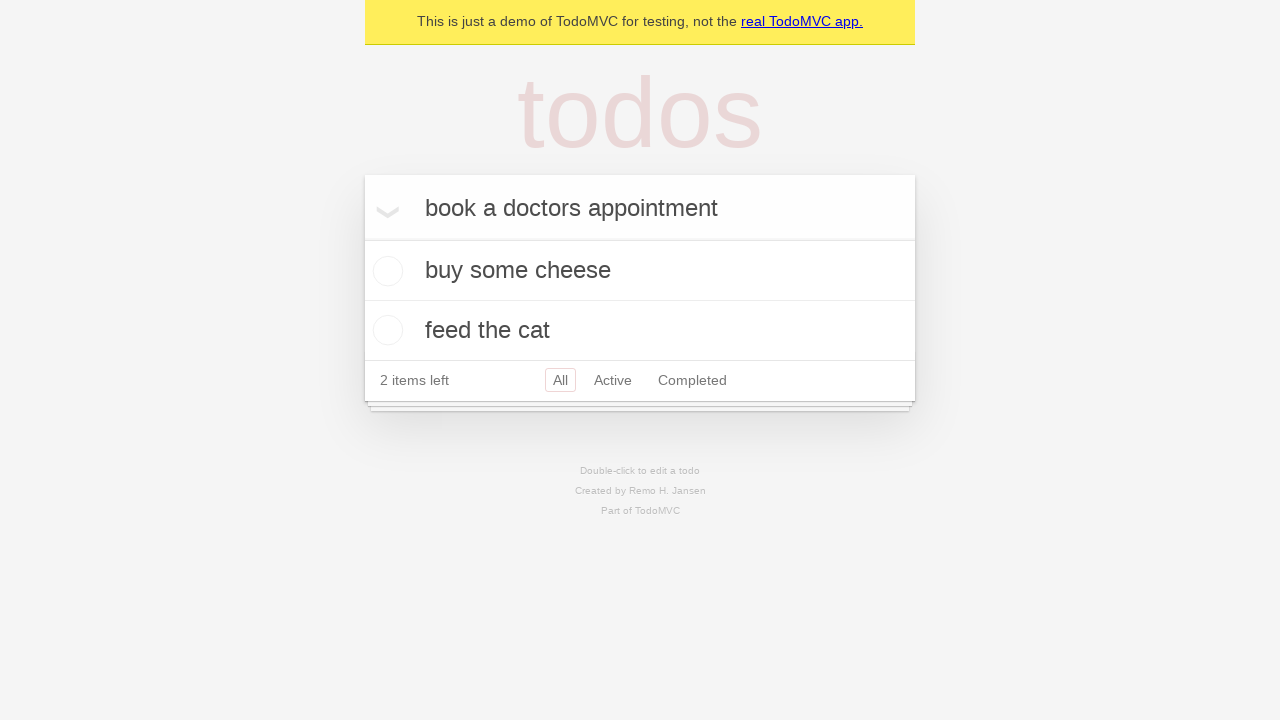

Pressed Enter to add third todo on internal:attr=[placeholder="What needs to be done?"i]
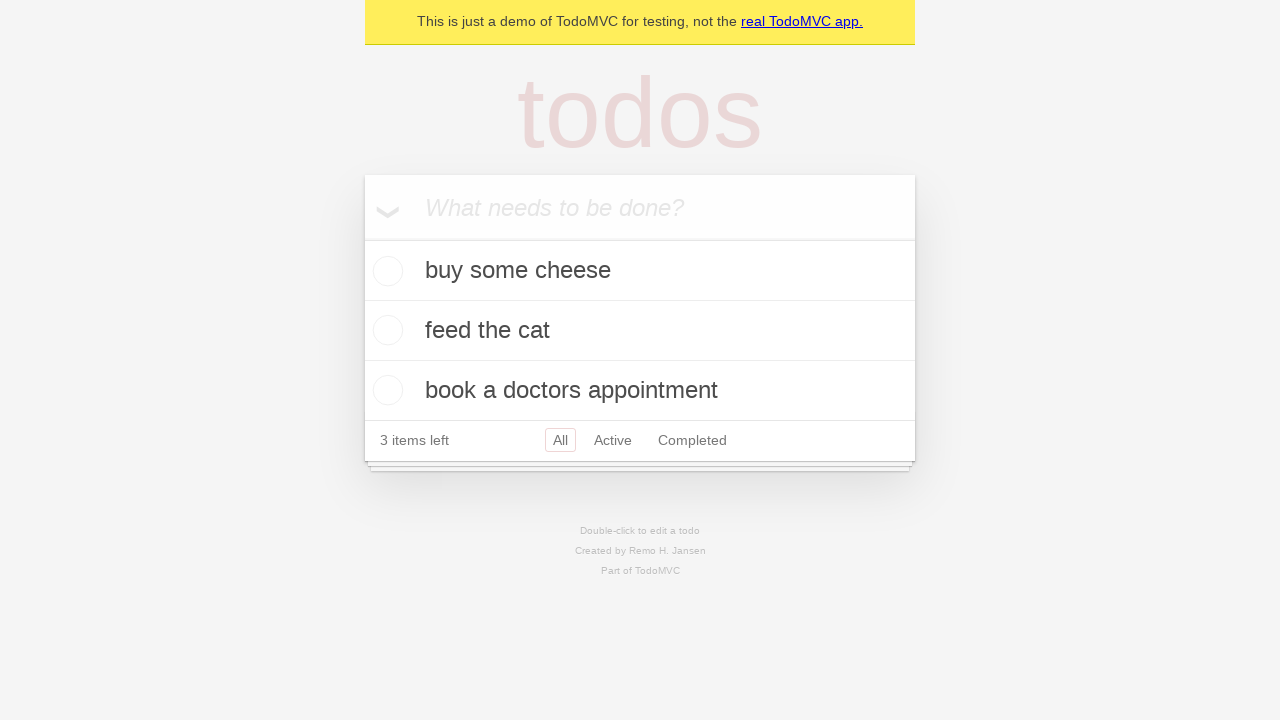

Checked the second todo item at (385, 330) on internal:testid=[data-testid="todo-item"s] >> nth=1 >> internal:role=checkbox
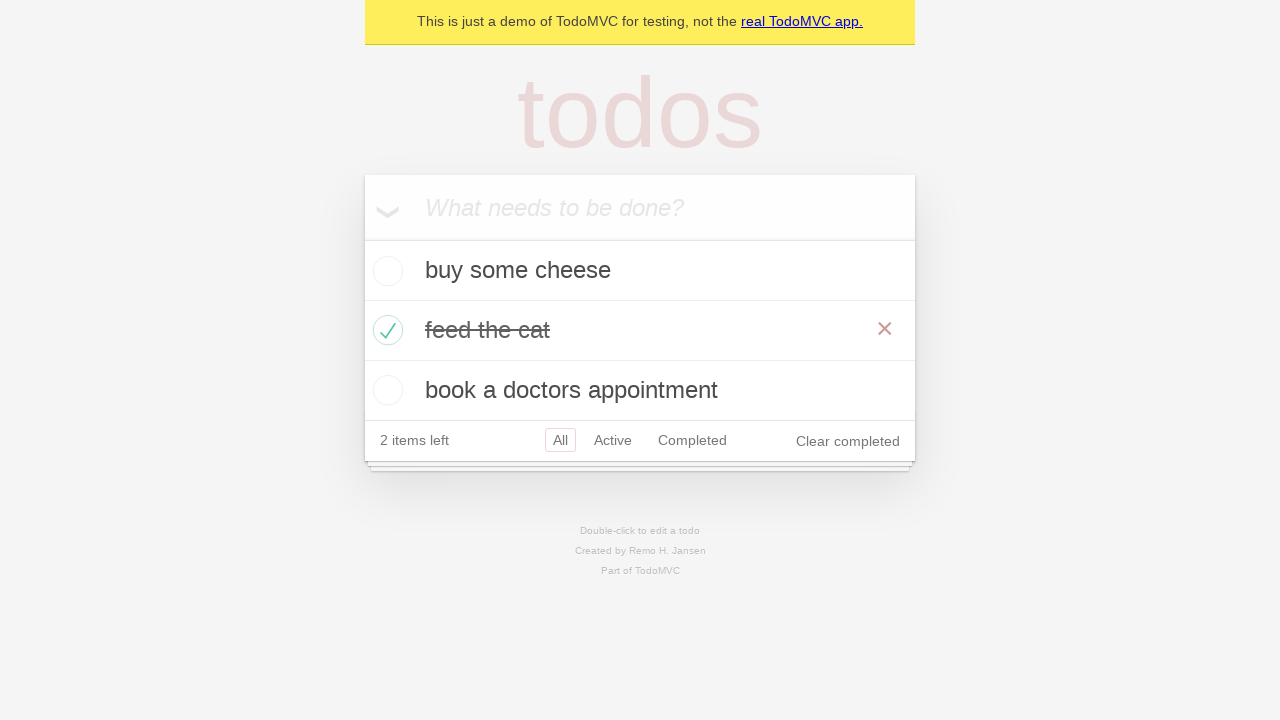

Clicked Active filter to show only active todos at (613, 440) on internal:role=link[name="Active"i]
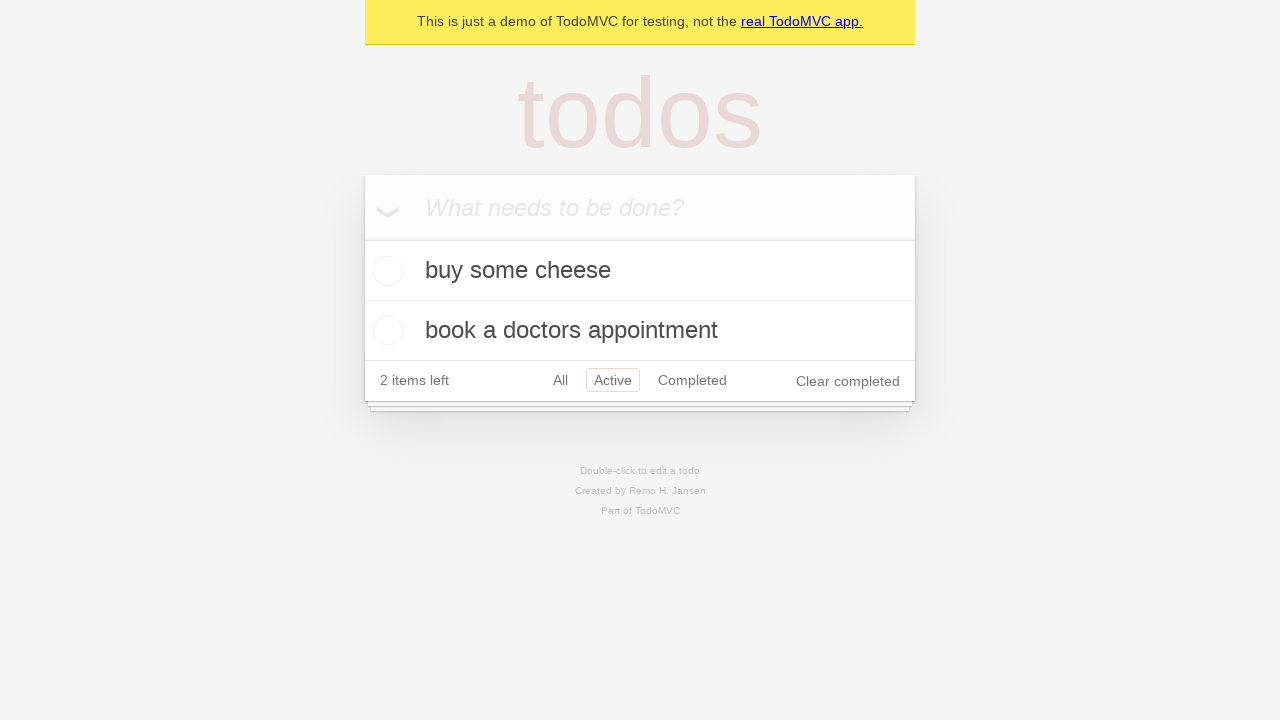

Clicked Completed filter to show only completed todos at (692, 380) on internal:role=link[name="Completed"i]
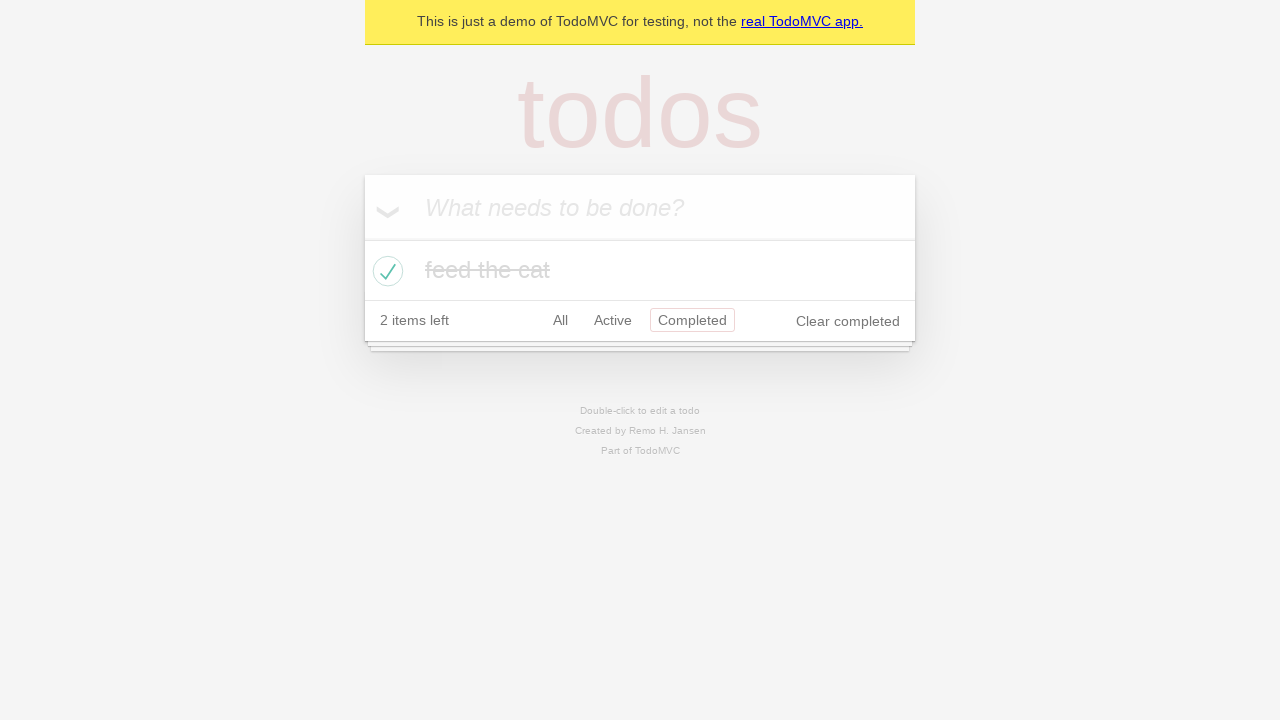

Clicked All filter to display all items at (560, 320) on internal:role=link[name="All"i]
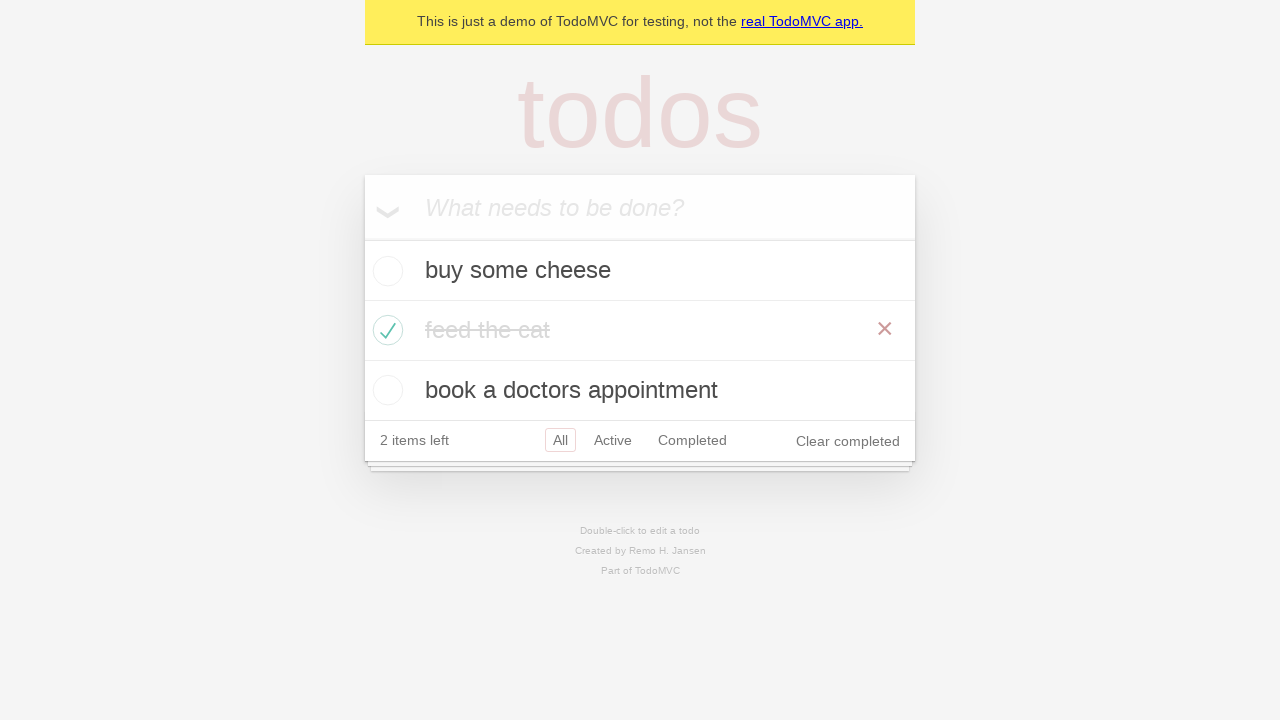

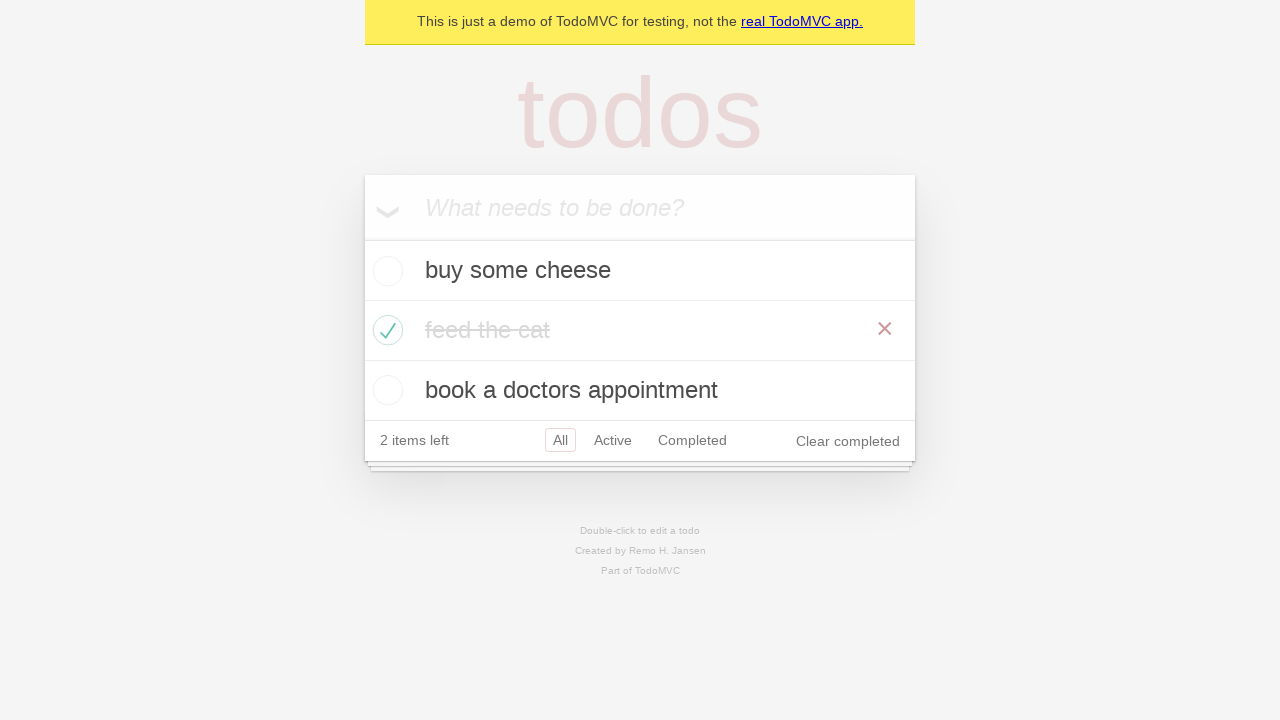